Tests filtering to display only active (incomplete) items

Starting URL: https://demo.playwright.dev/todomvc

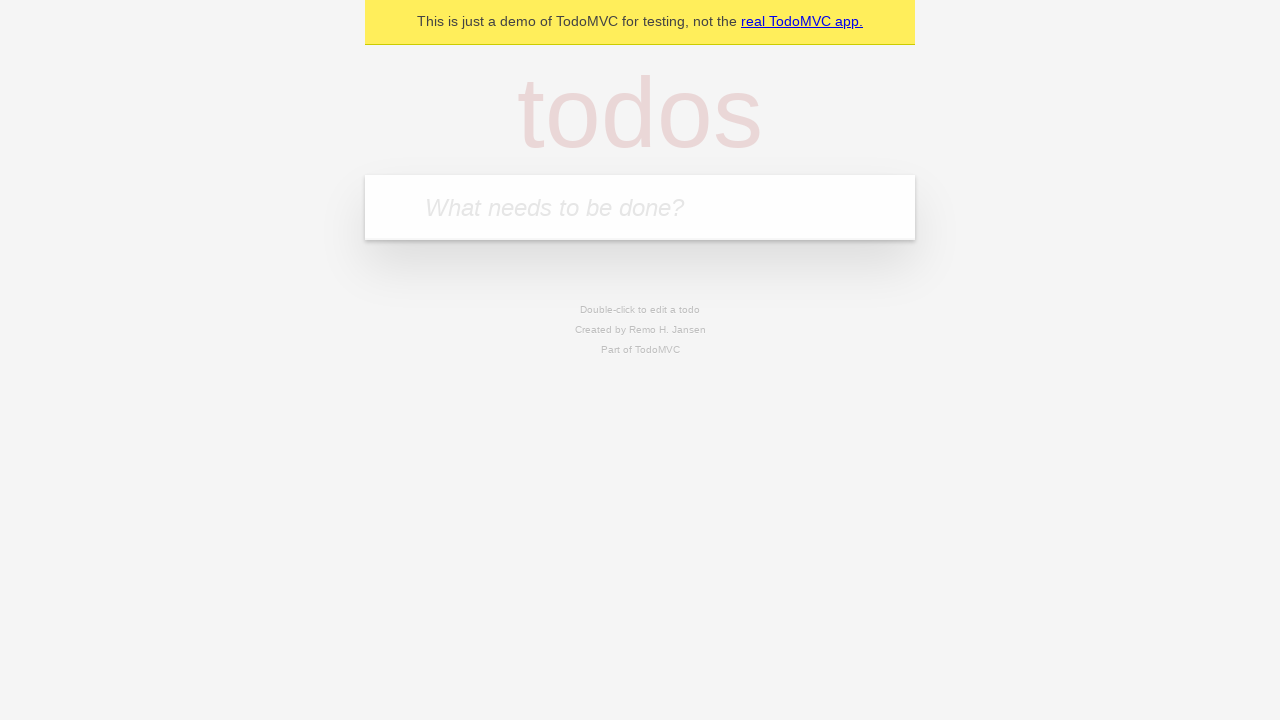

Filled new todo field with 'buy some cheese' on .new-todo
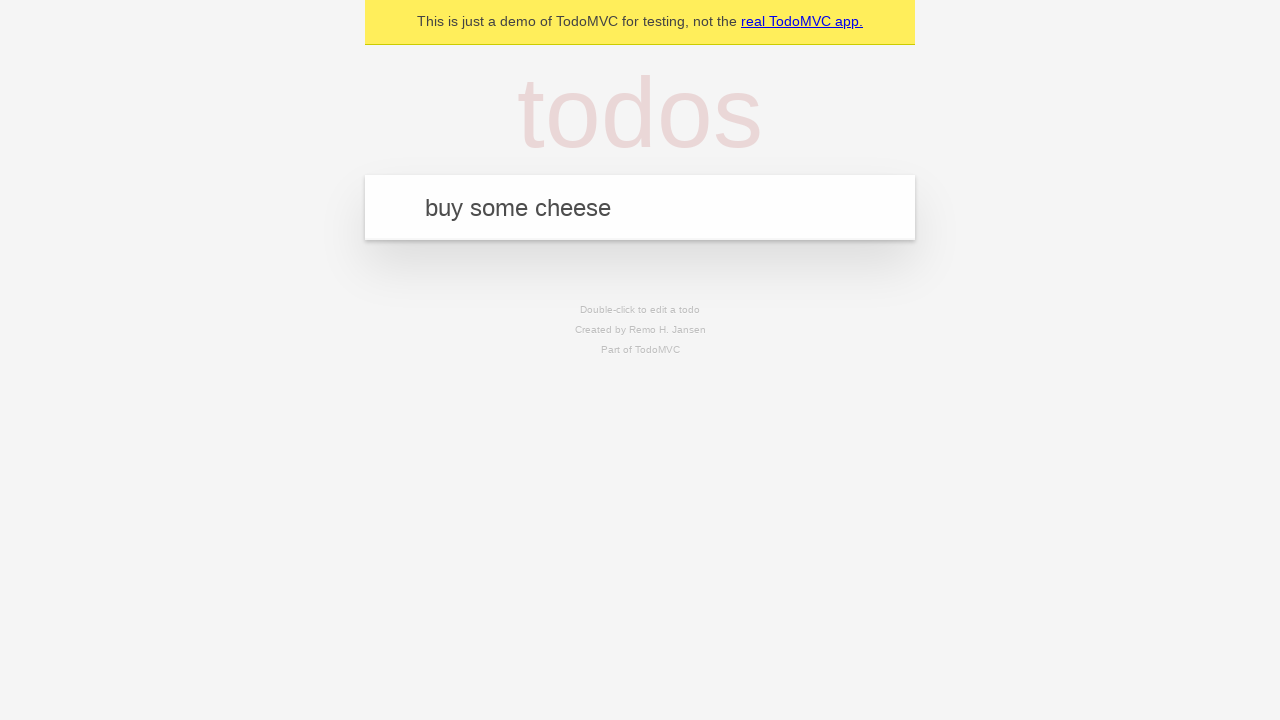

Pressed Enter to create first todo item on .new-todo
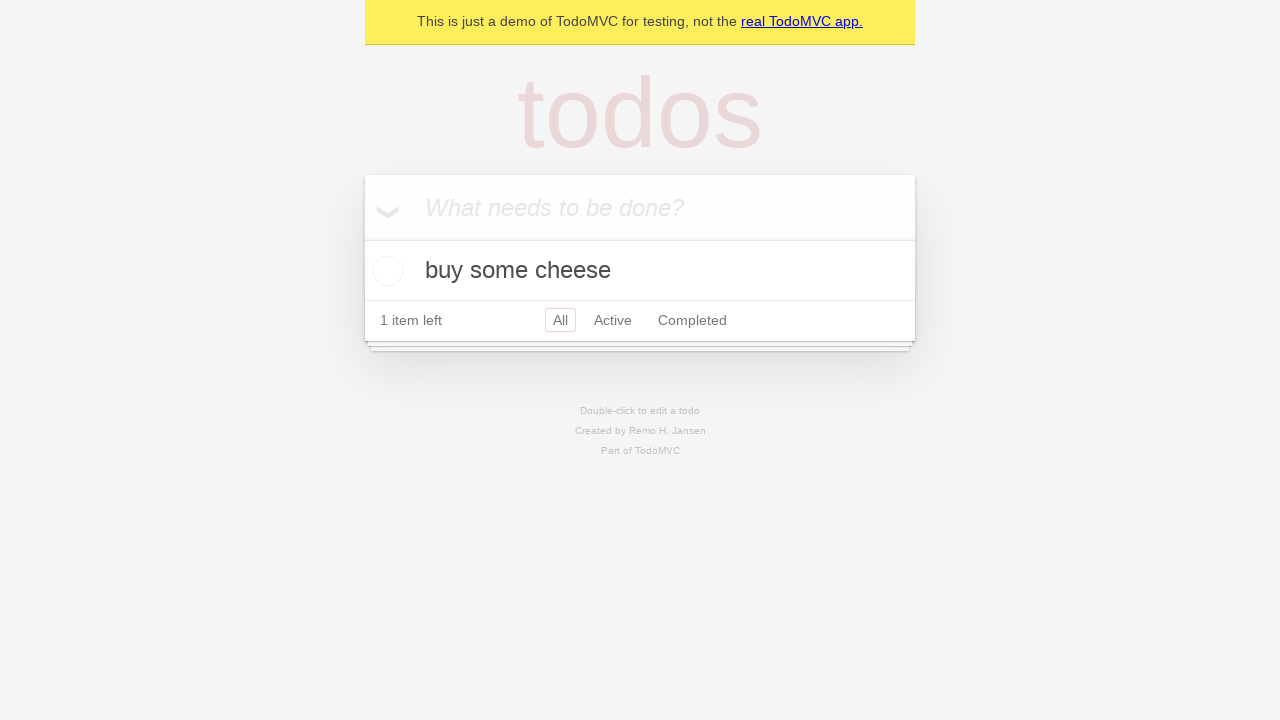

Filled new todo field with 'feed the cat' on .new-todo
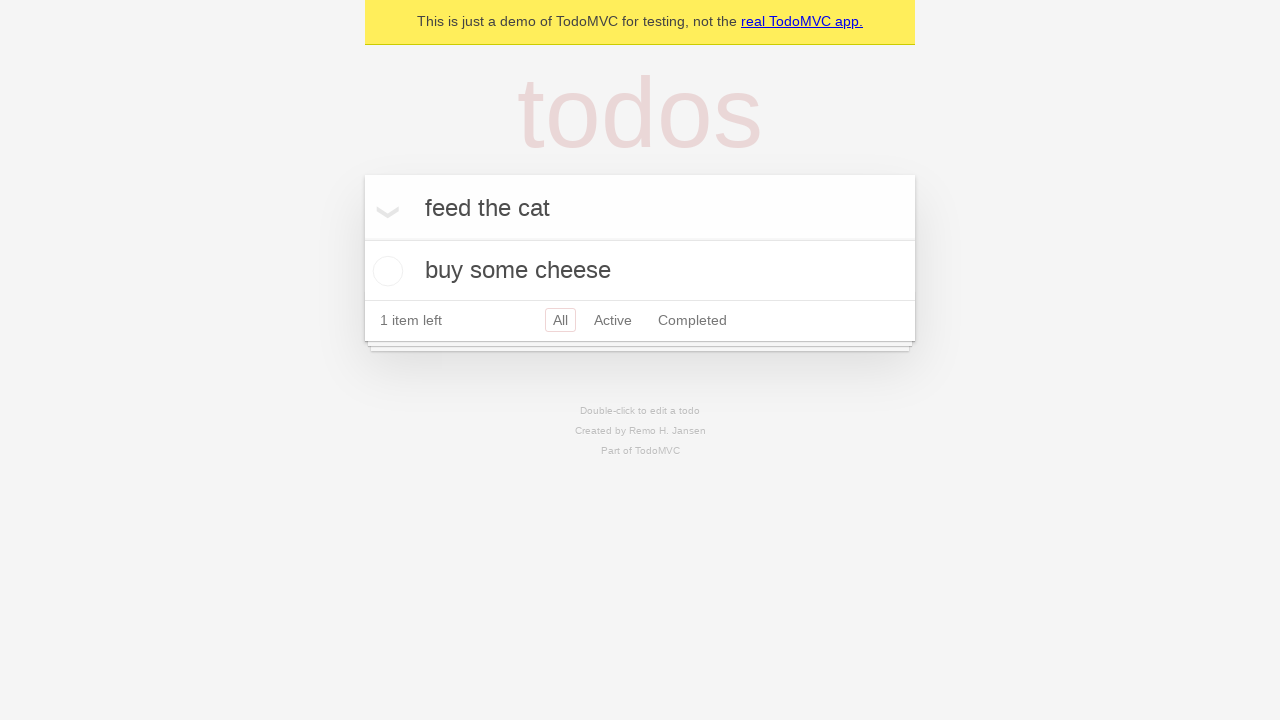

Pressed Enter to create second todo item on .new-todo
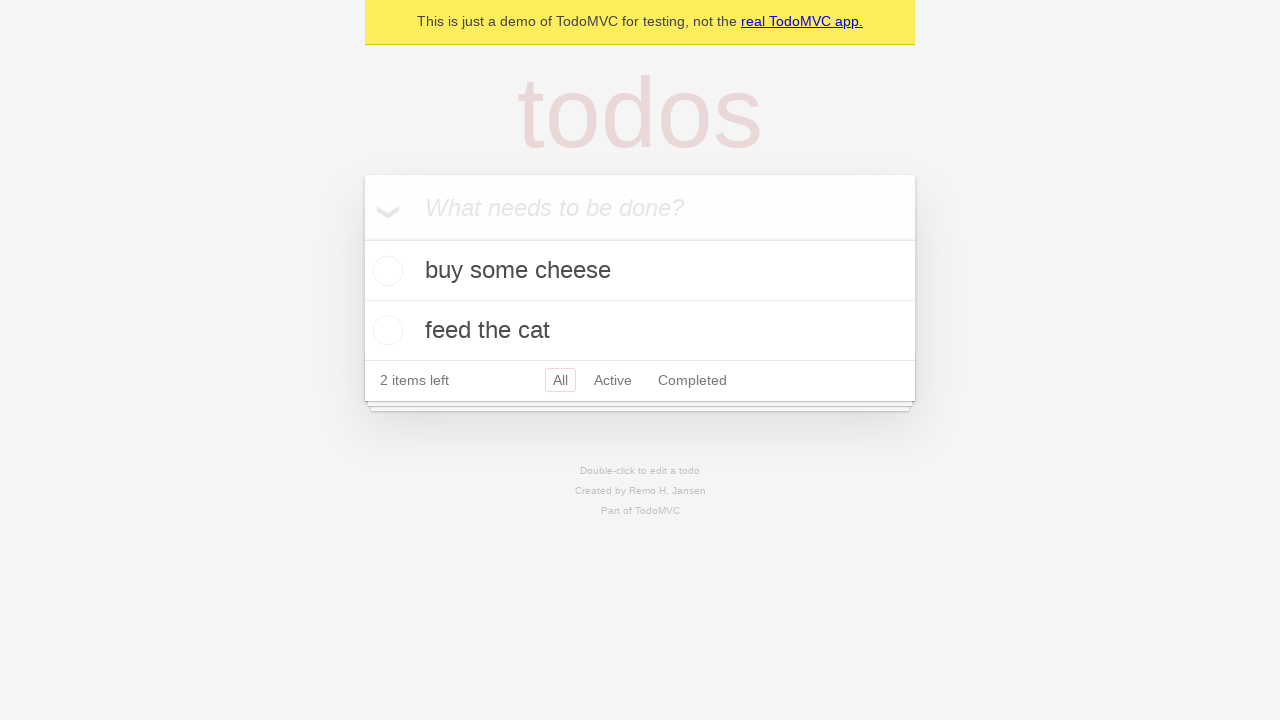

Filled new todo field with 'book a doctors appointment' on .new-todo
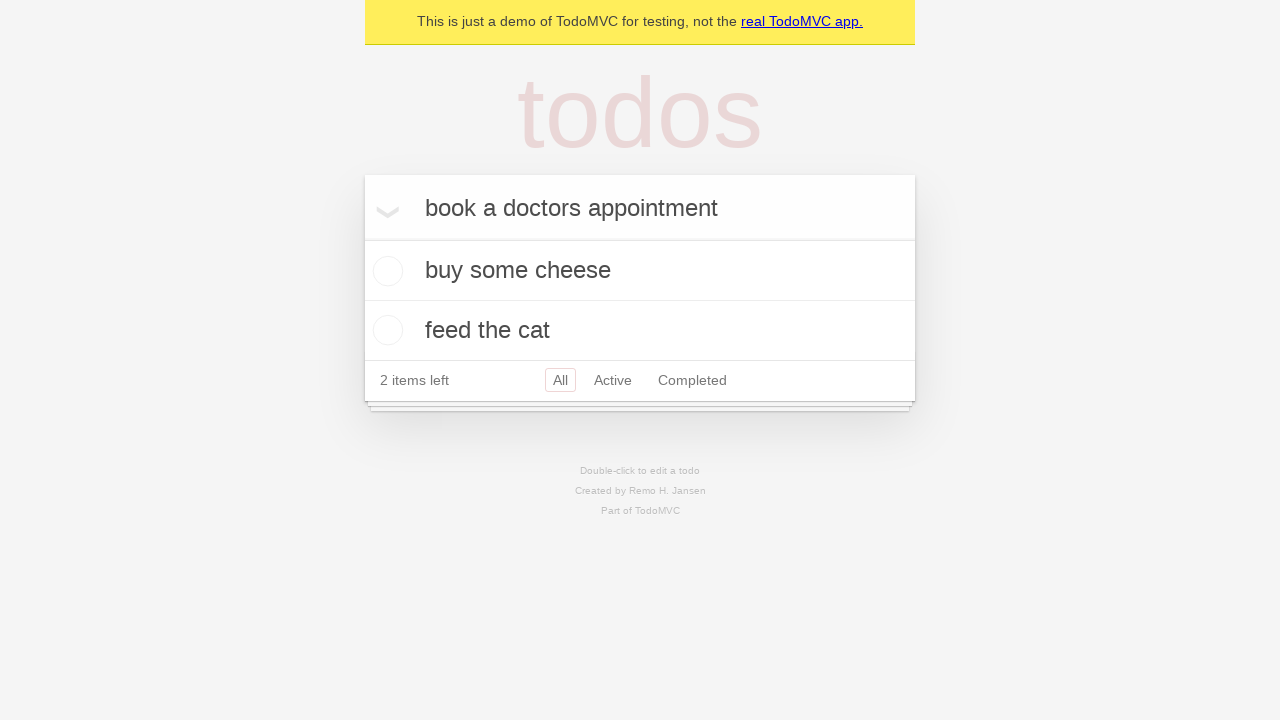

Pressed Enter to create third todo item on .new-todo
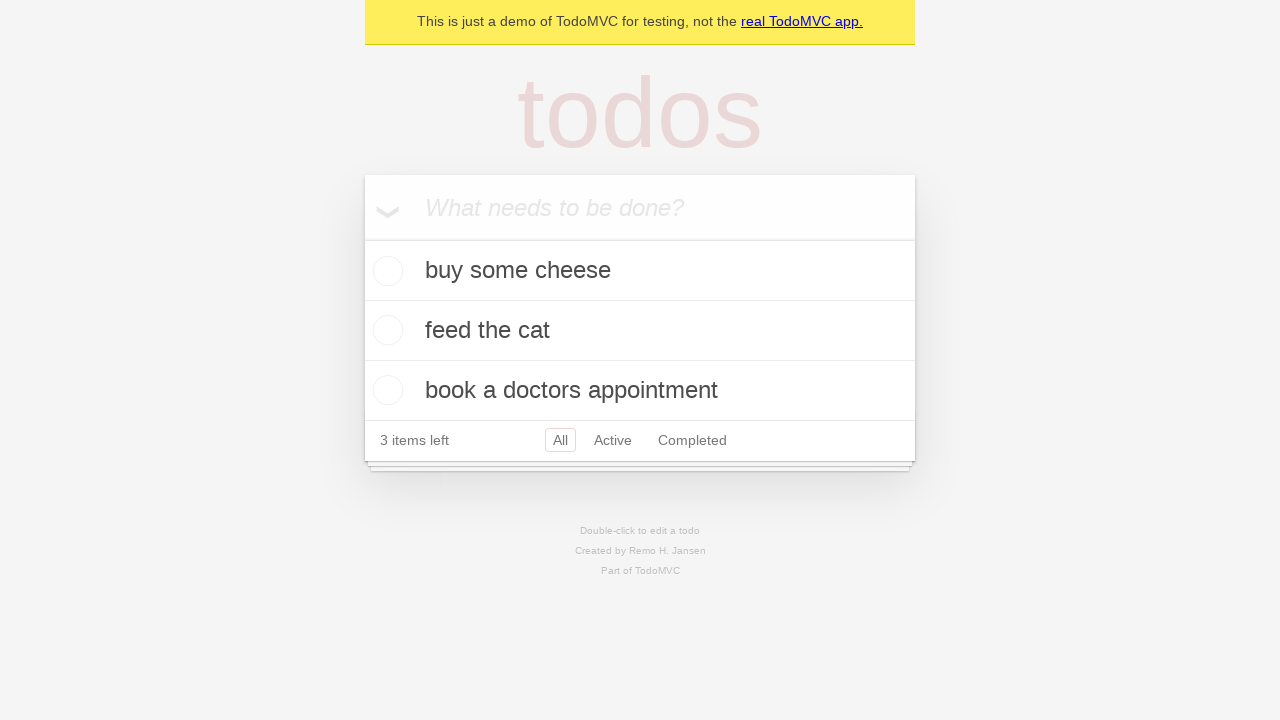

Waited for all 3 todo items to be displayed
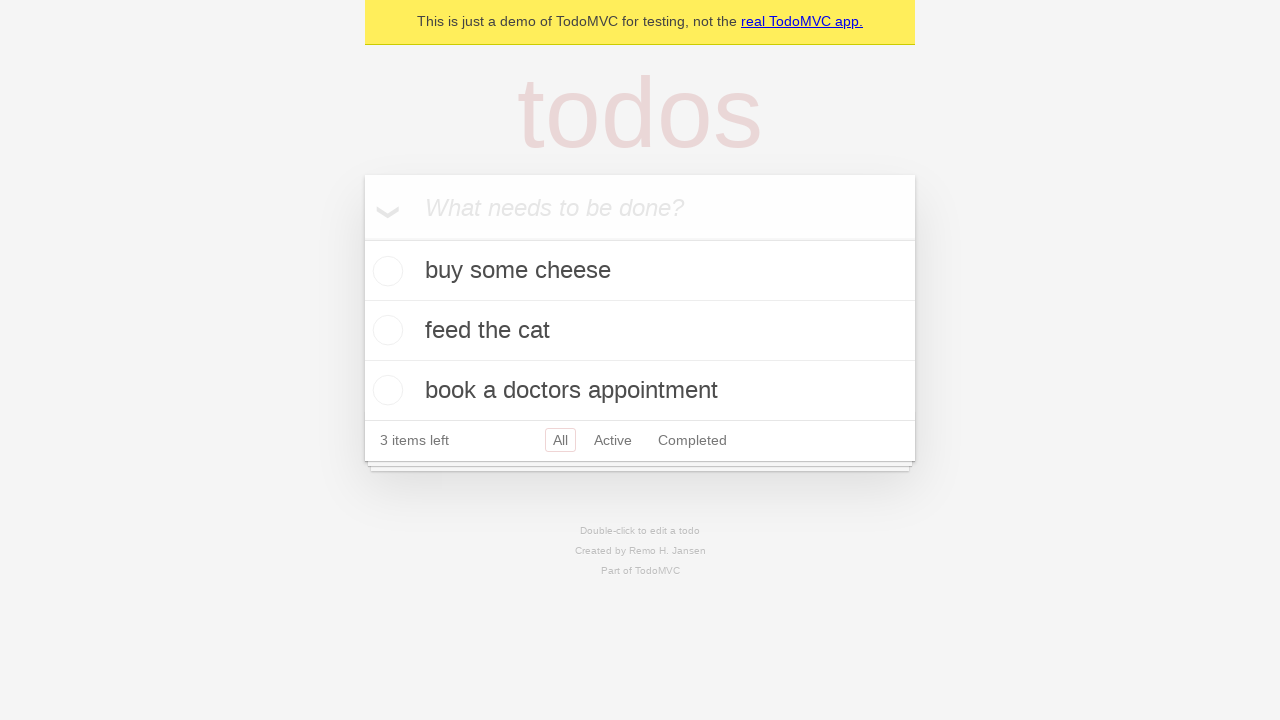

Marked second todo item as complete at (385, 330) on .todo-list li .toggle >> nth=1
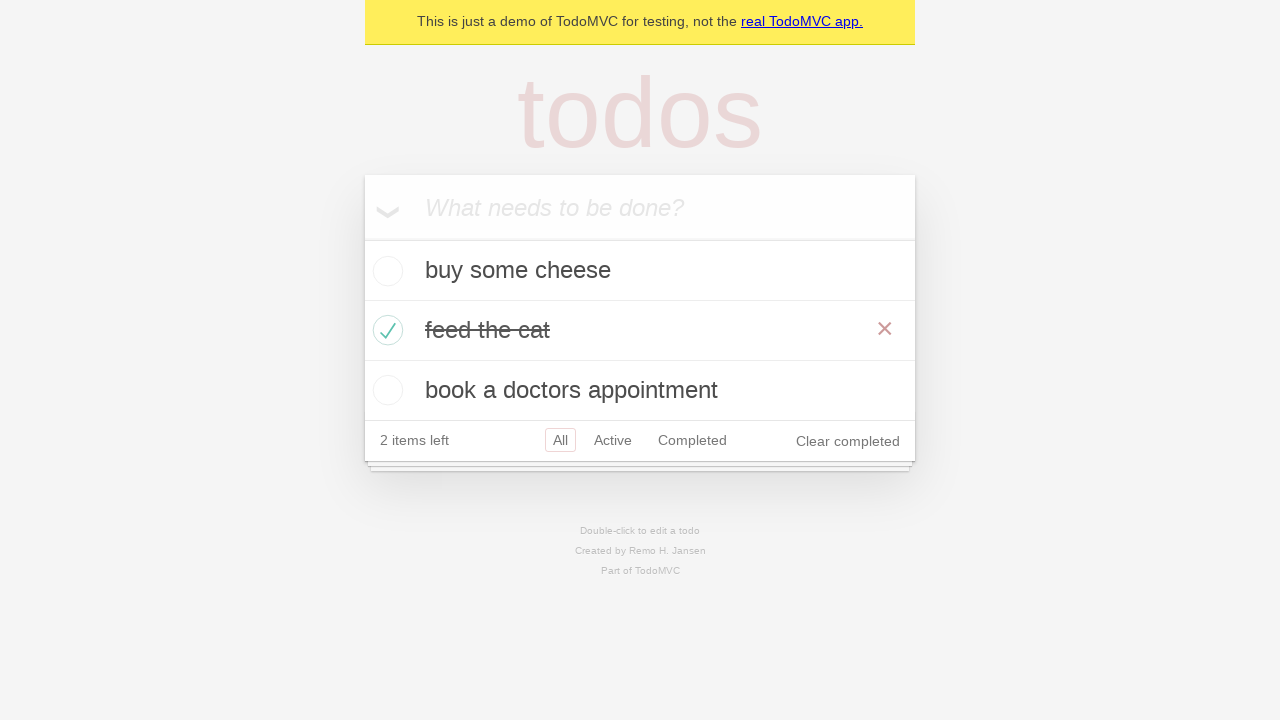

Clicked Active filter to display only incomplete items at (613, 440) on .filters >> text=Active
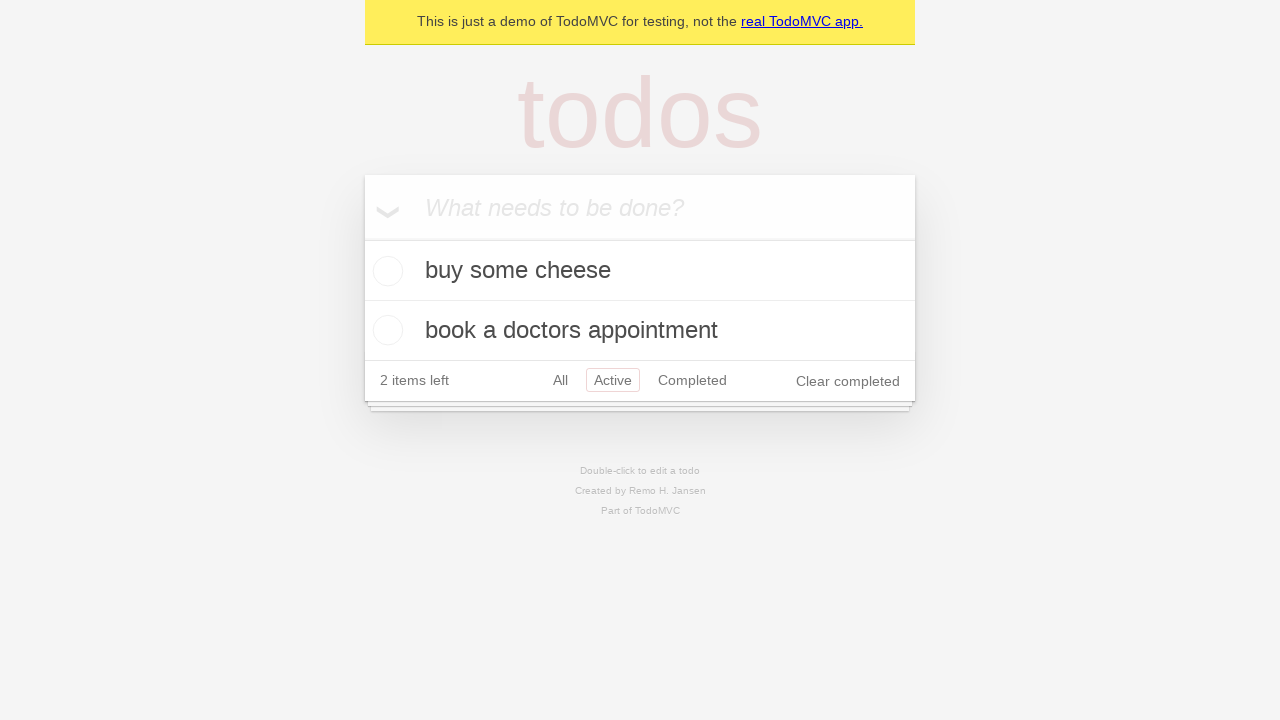

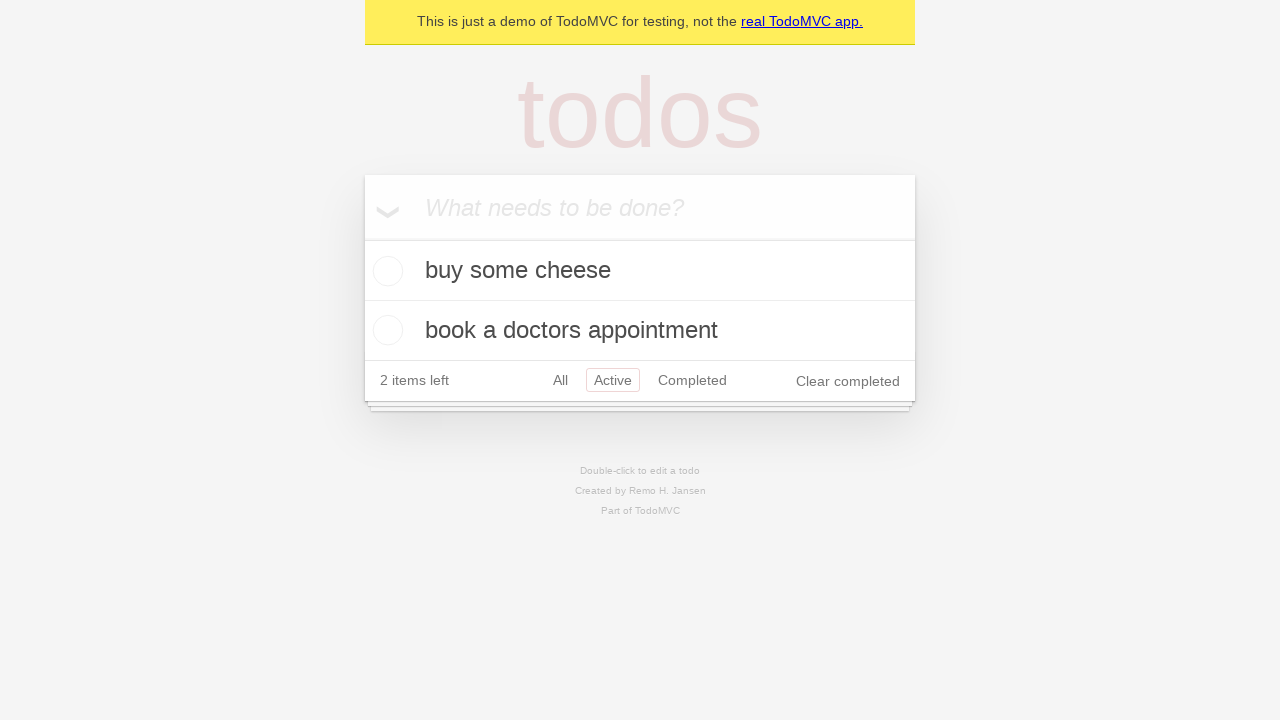